Tests successful user registration on a demo login form by filling username and password fields and verifying the success notification.

Starting URL: https://anatoly-karpovich.github.io/demo-login-form/

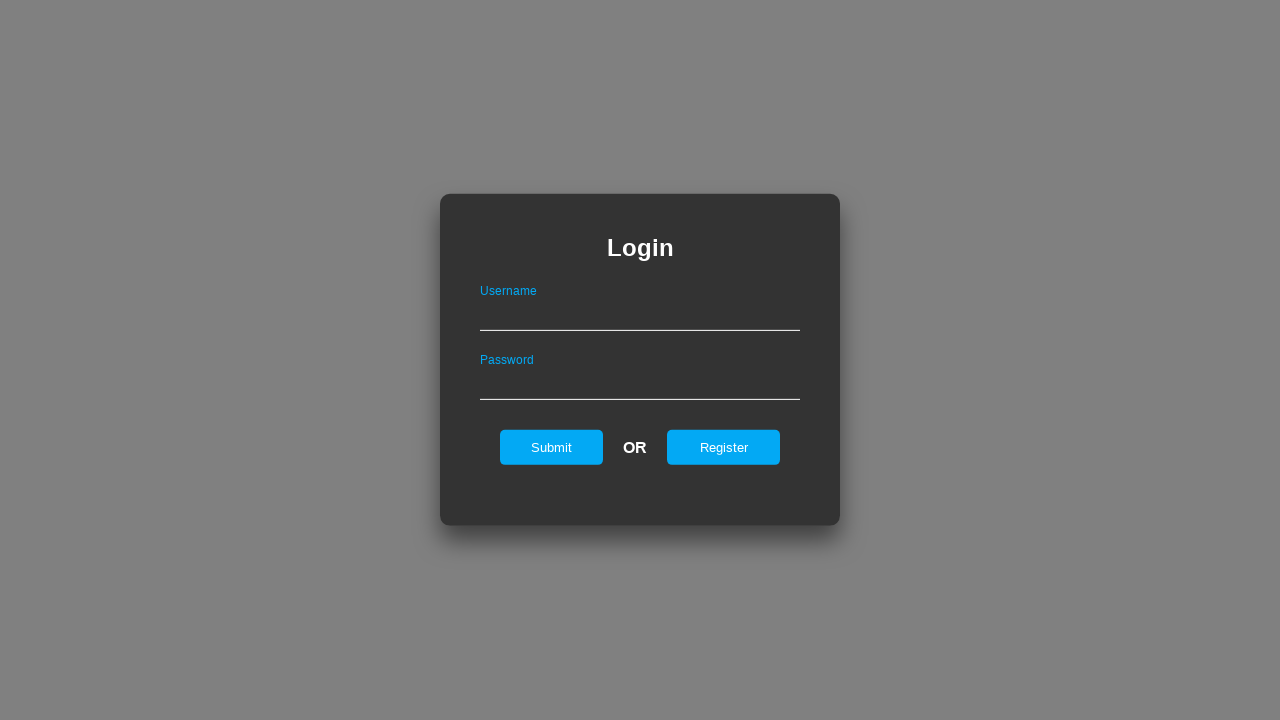

Navigated to demo login form page
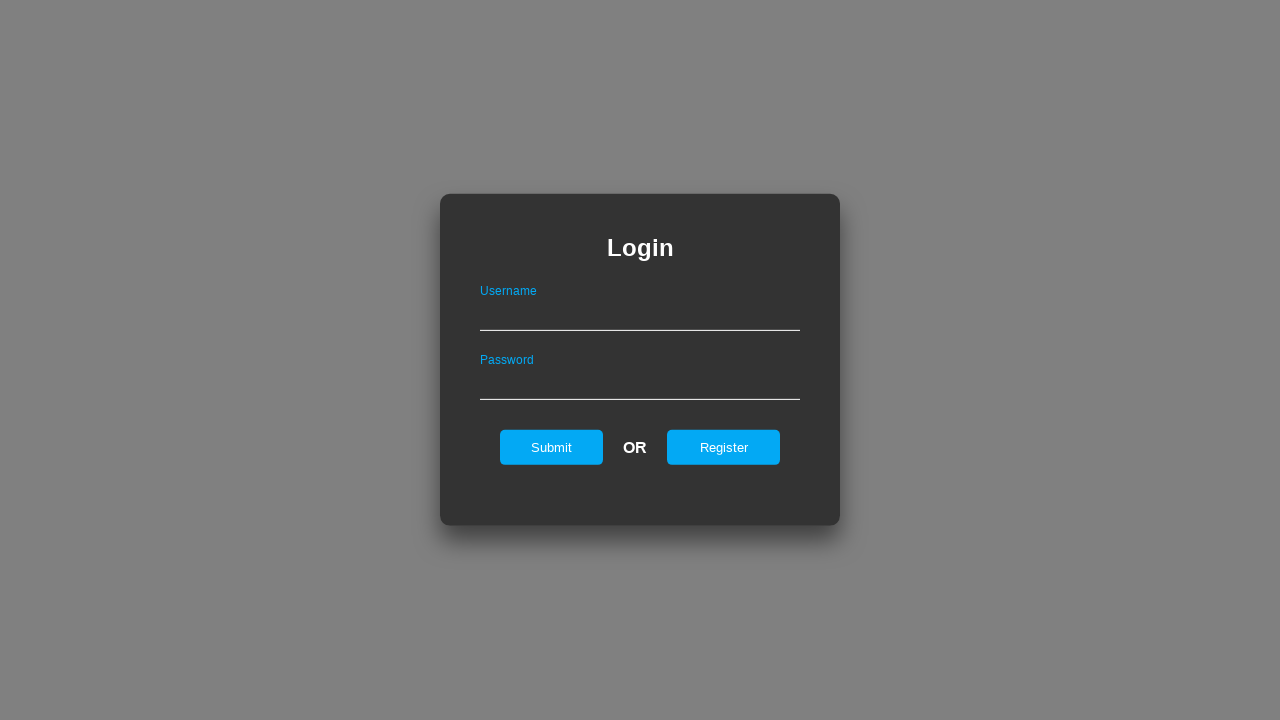

Clicked register link to switch to registration form at (724, 447) on #registerOnLogin
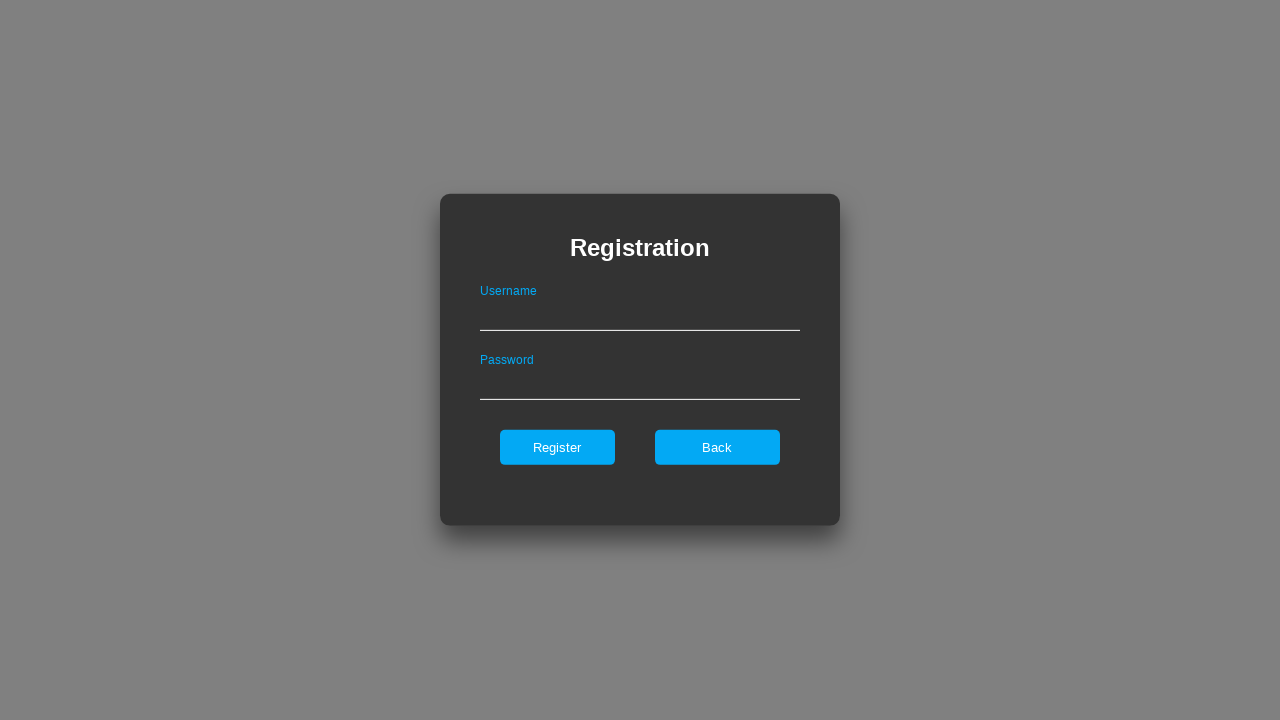

Filled username field with 'TestUser2024' on #userNameOnRegister
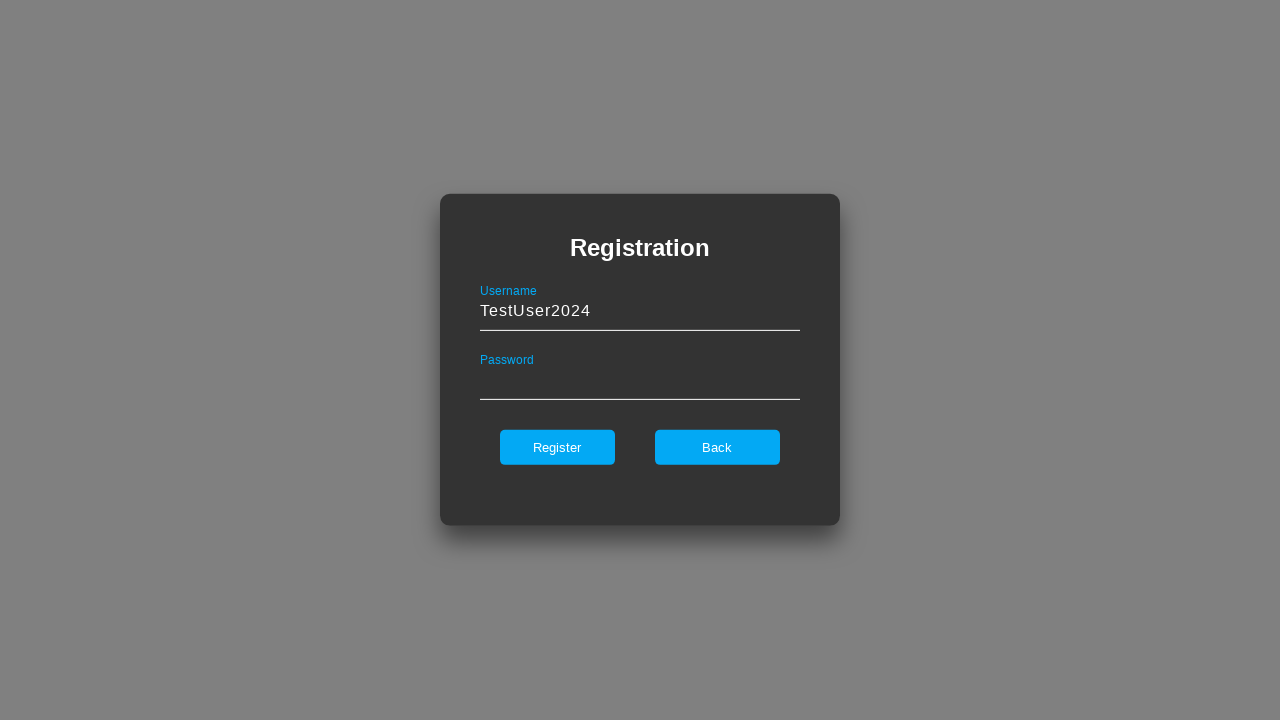

Filled password field with 'SecurePass123!' on #passwordOnRegister
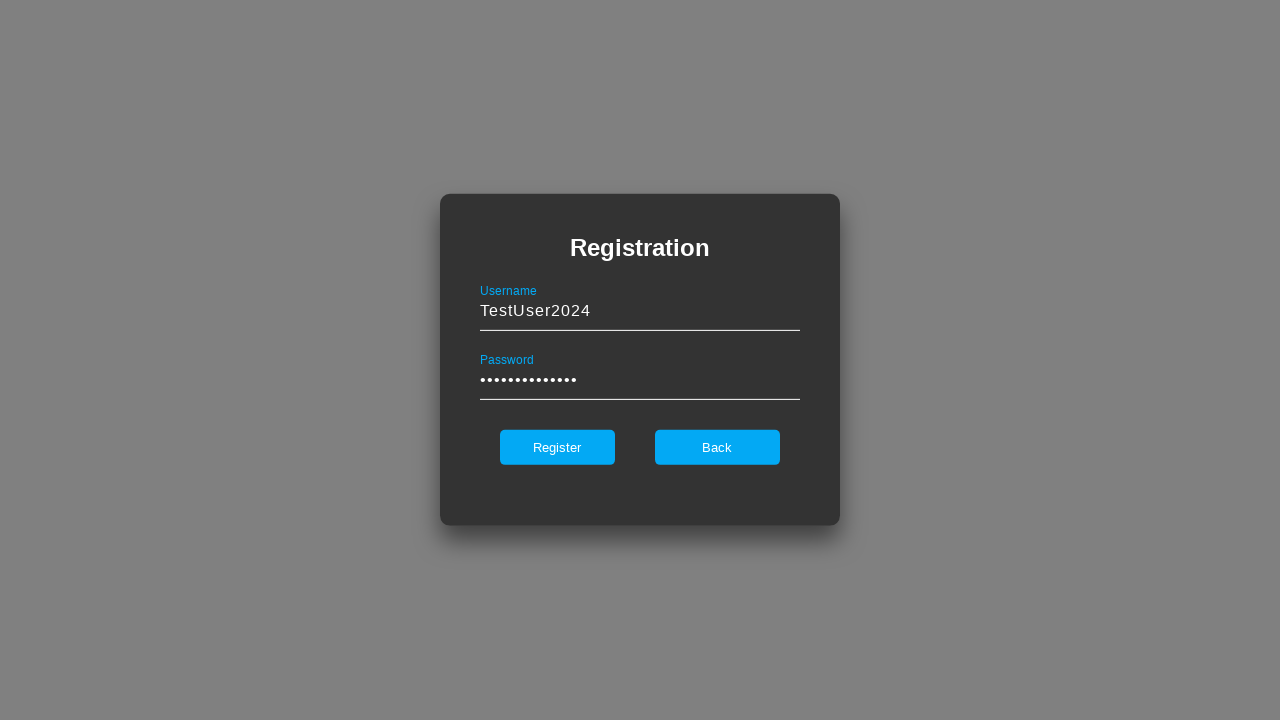

Clicked register button to submit registration form at (557, 447) on #register
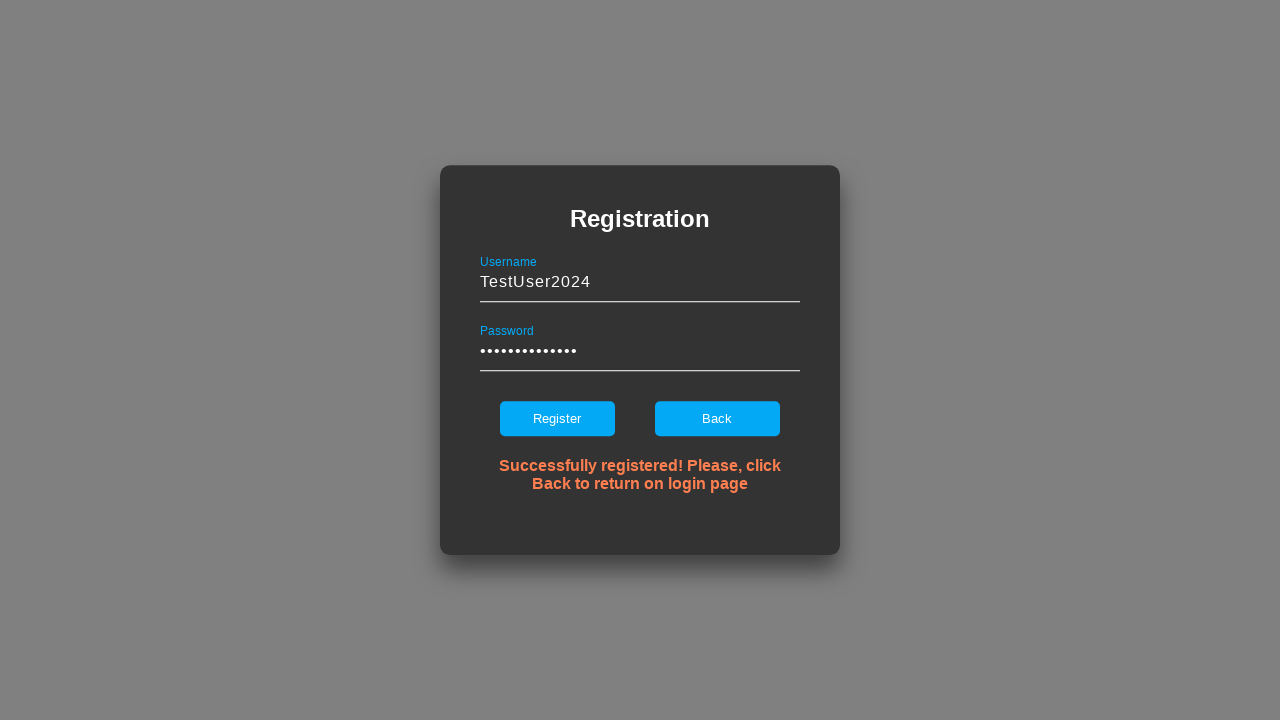

Success notification appeared confirming registration
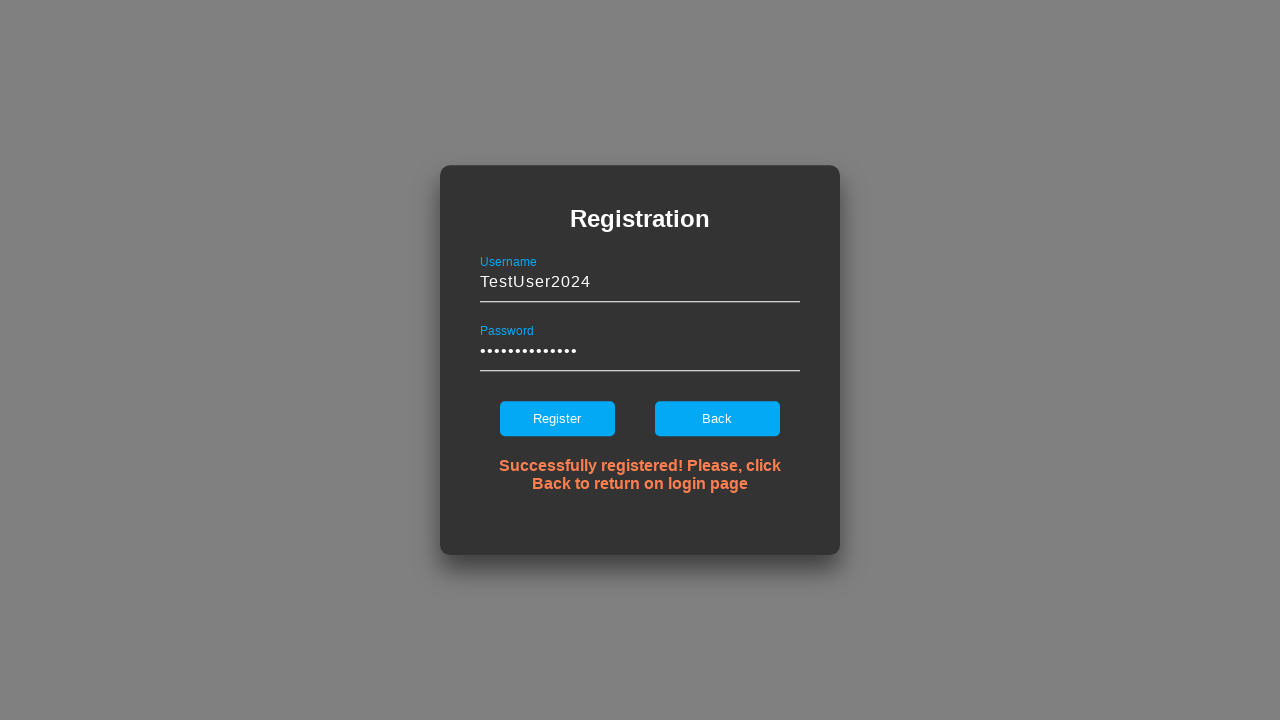

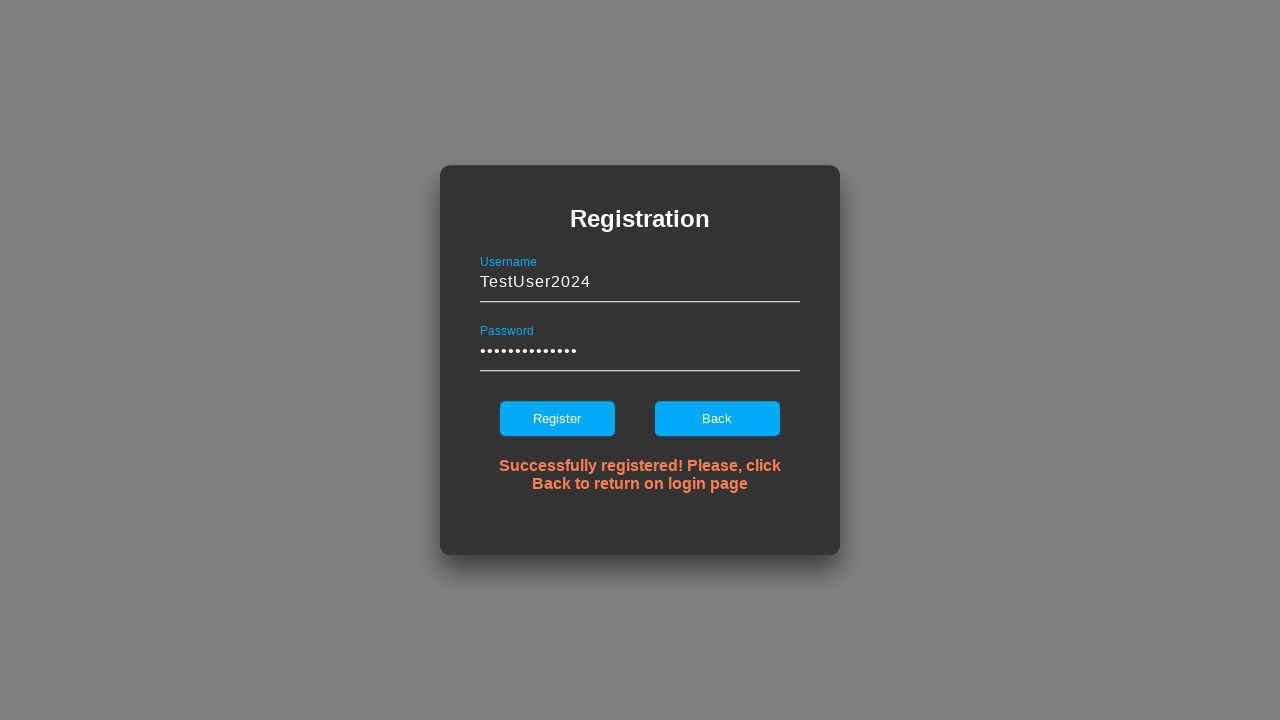